Navigates to the car section of the website and verifies that car listing images are displayed

Starting URL: https://www.yad2.co.il/

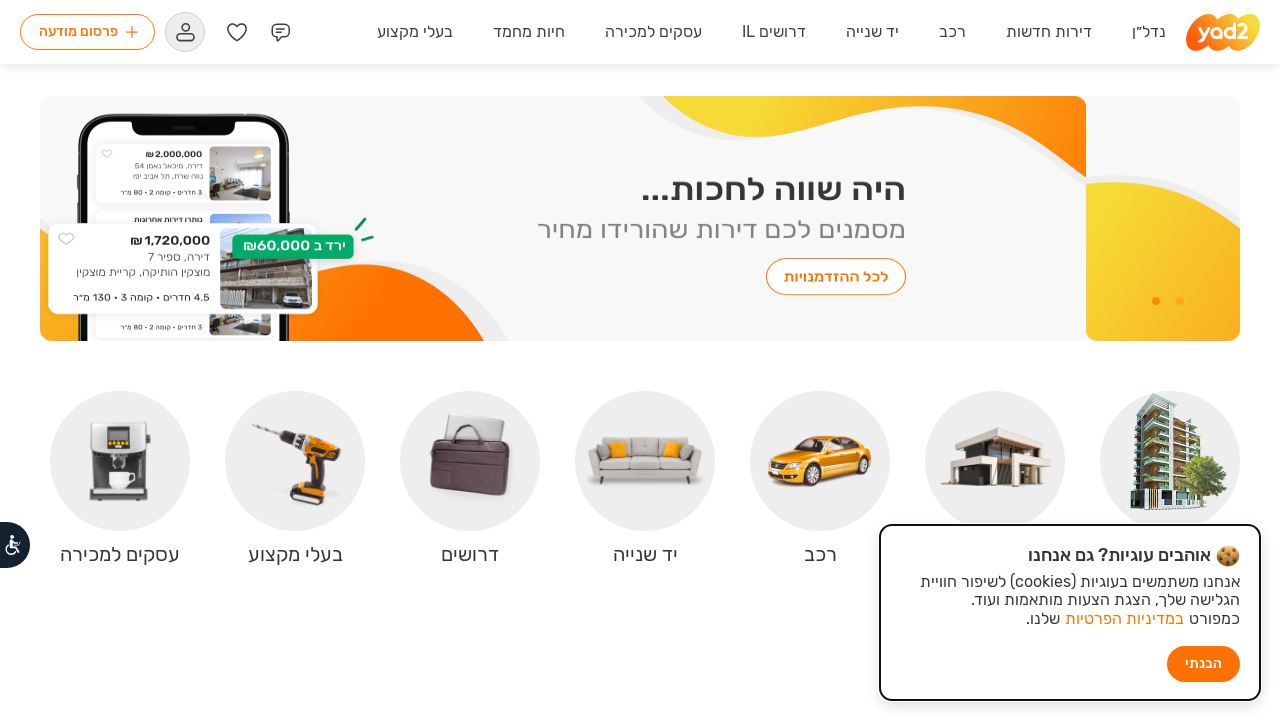

Clicked on car category image at (820, 461) on xpath=//img[@alt='רכב']
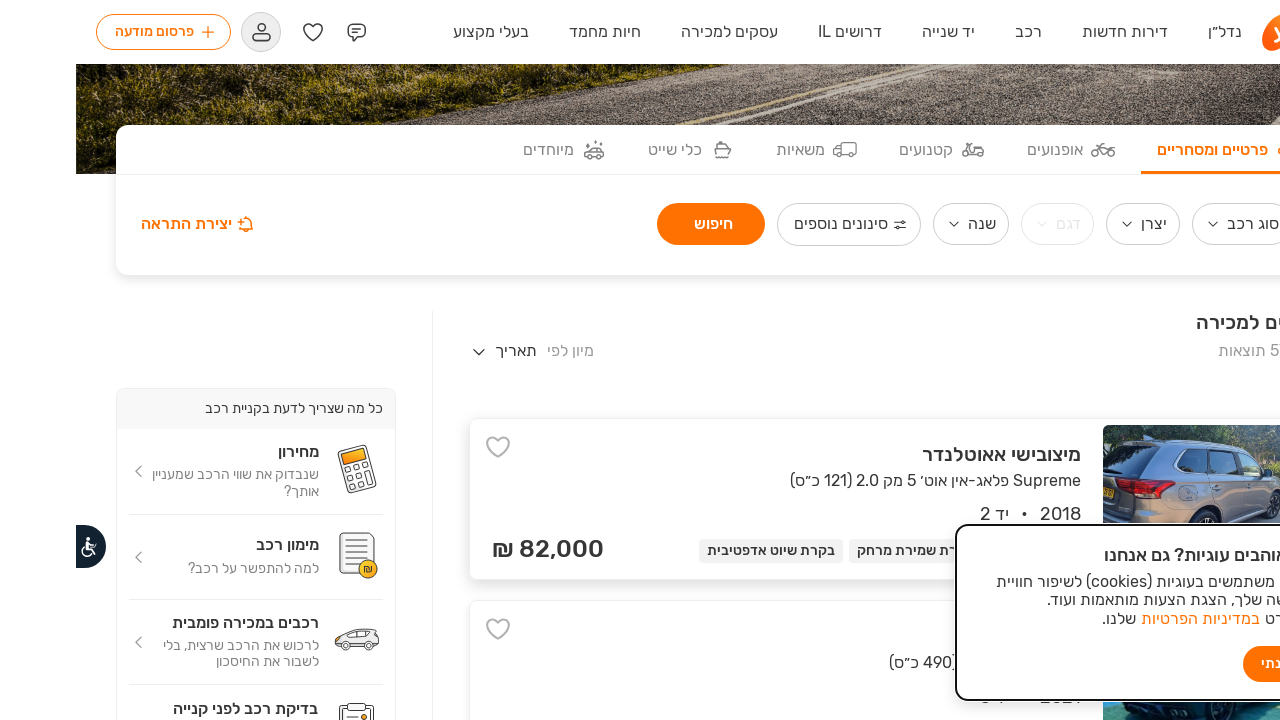

Car listing images loaded successfully
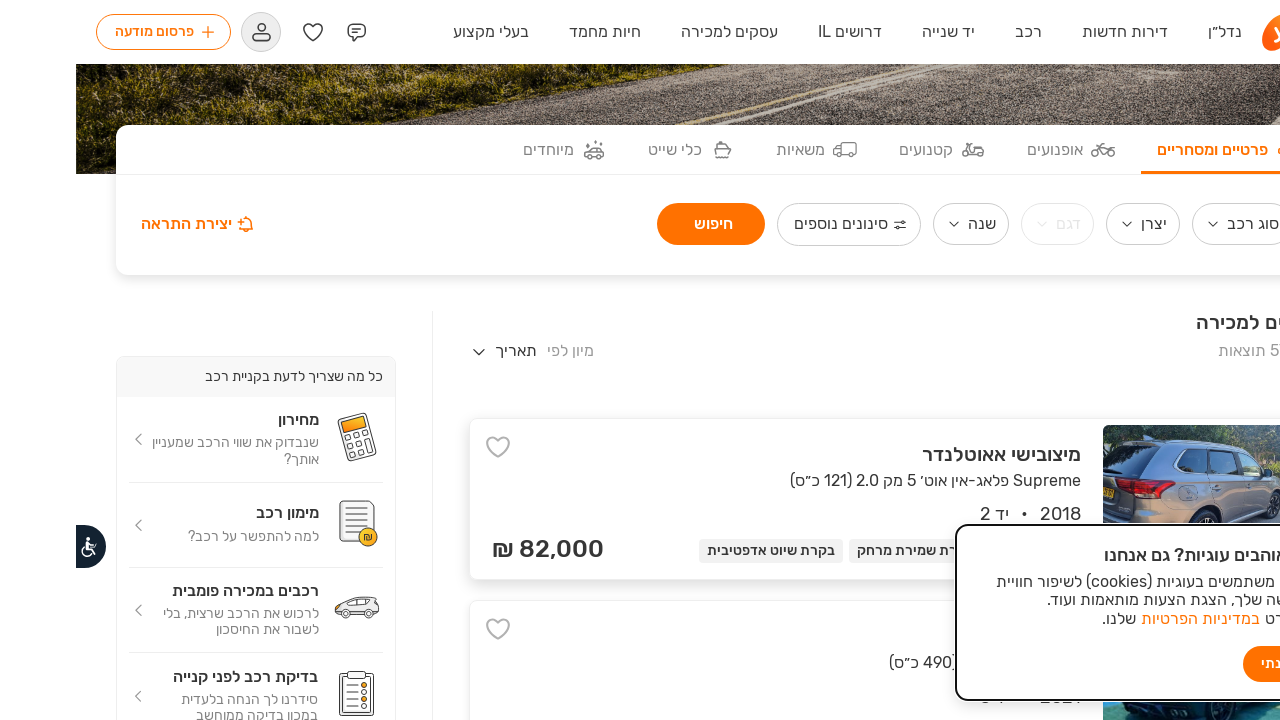

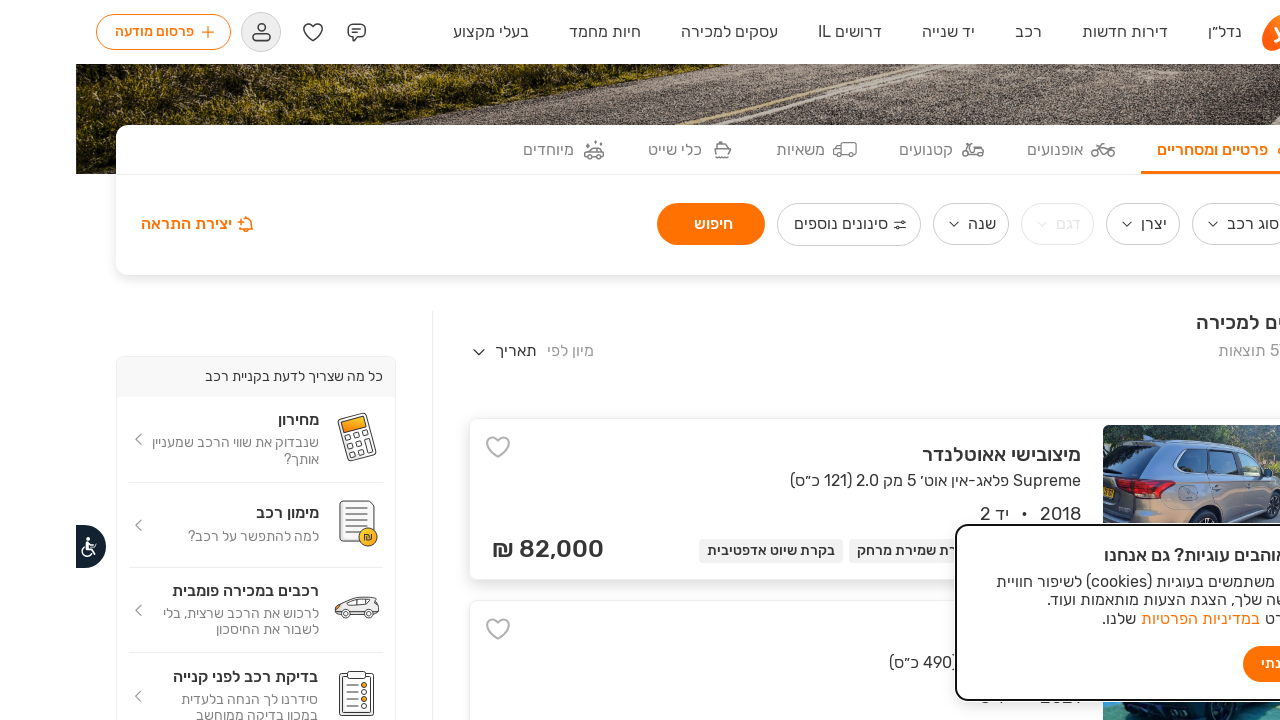